Tests a hostel fee calculator form by filling student details (name, type, room number) and verifying the calculated fee breakdown

Starting URL: http://webapps.tekstac.com/CucumberHostelFeeCalc/

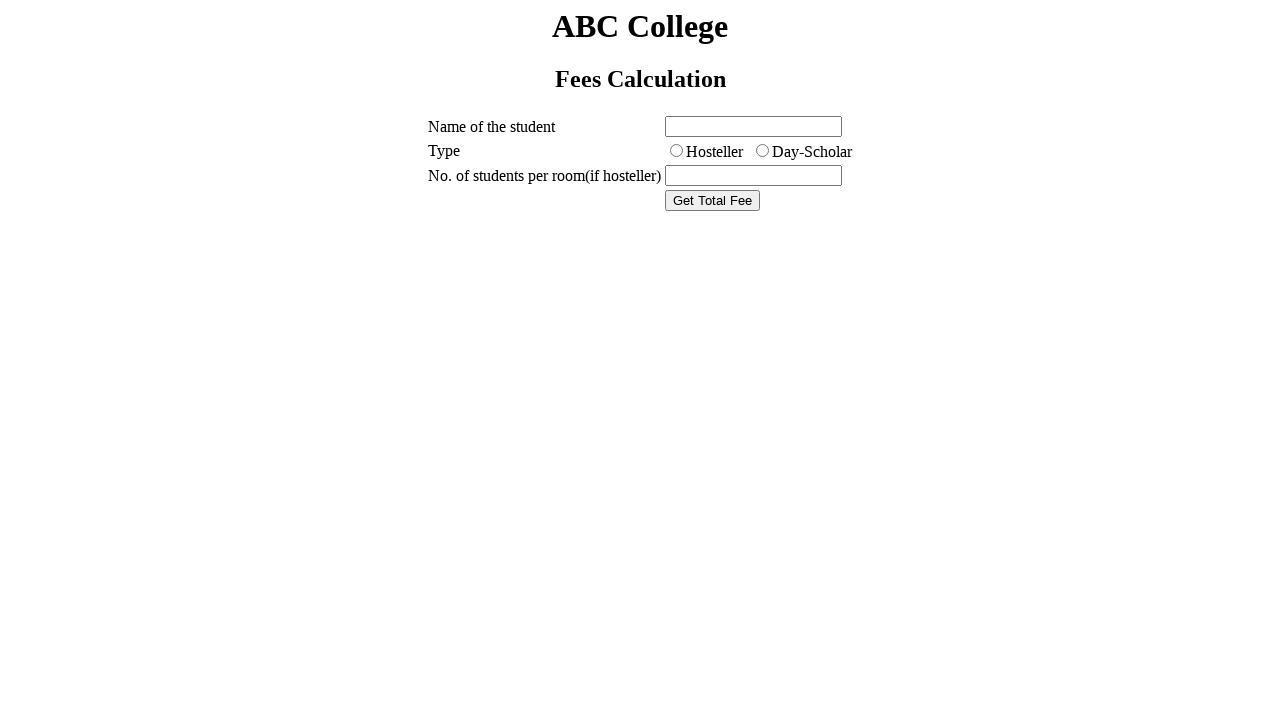

Student name field is displayed
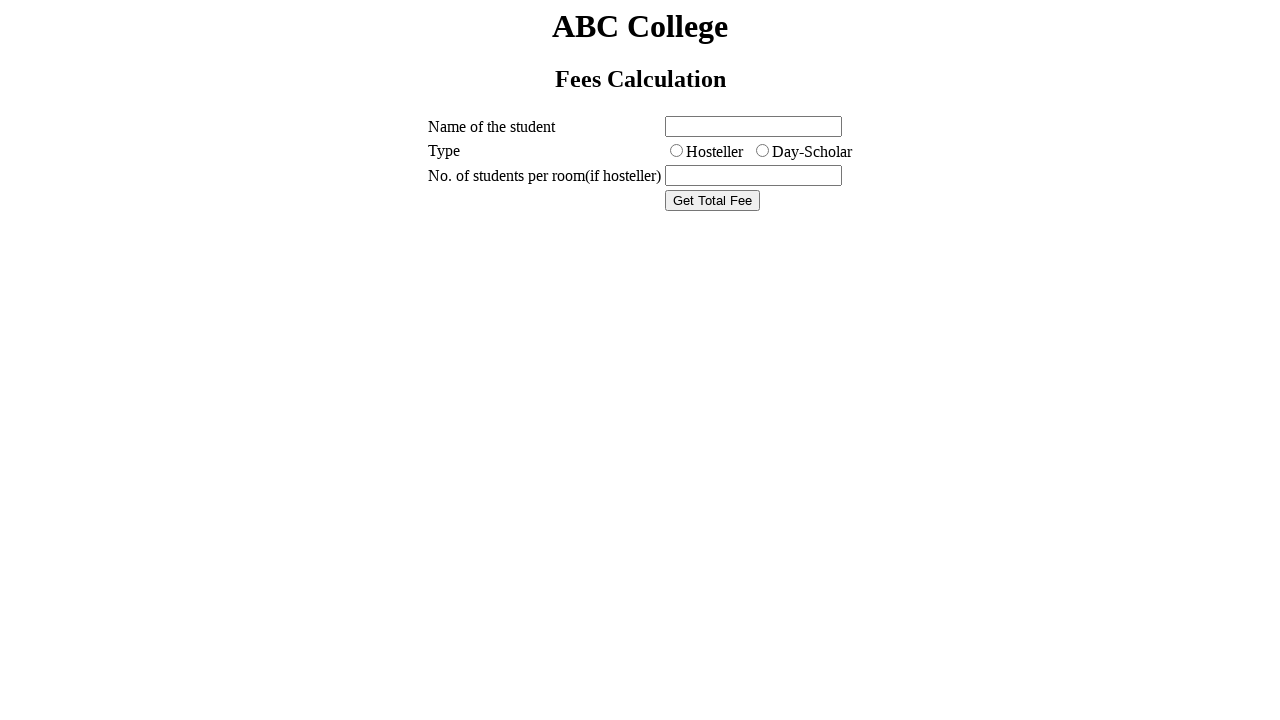

Room number field is displayed
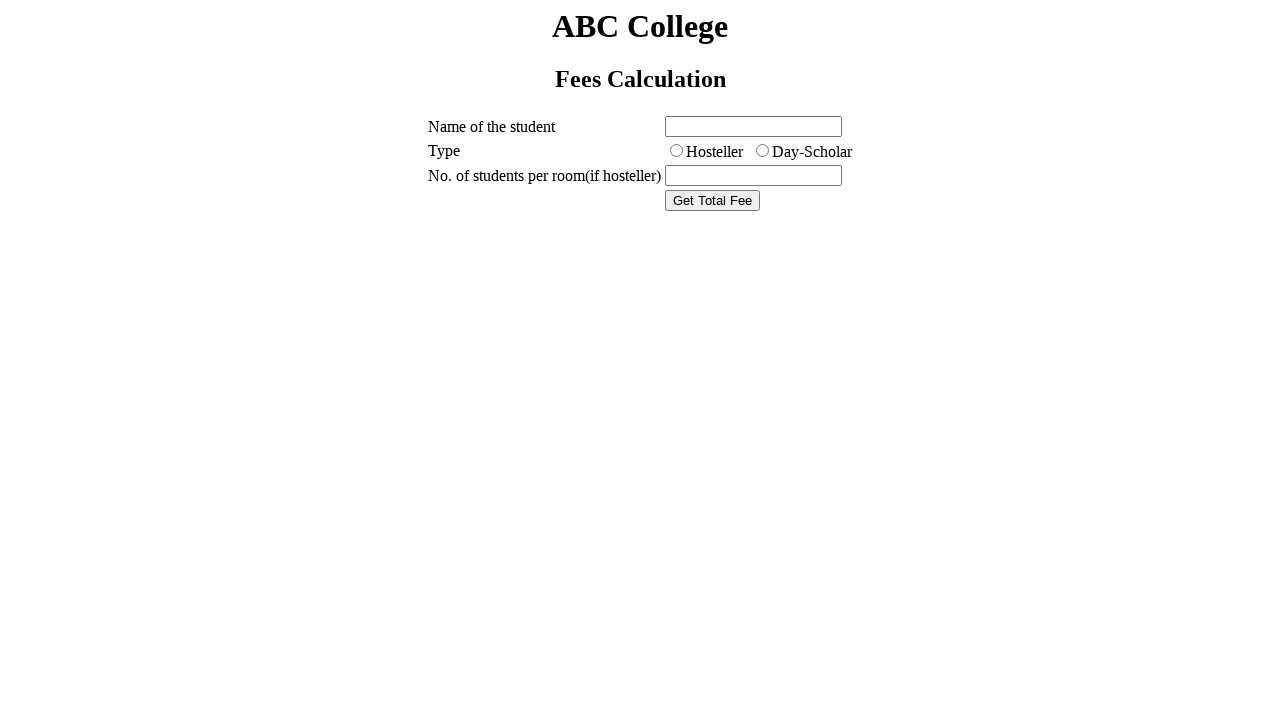

Hosteller student type radio button is displayed
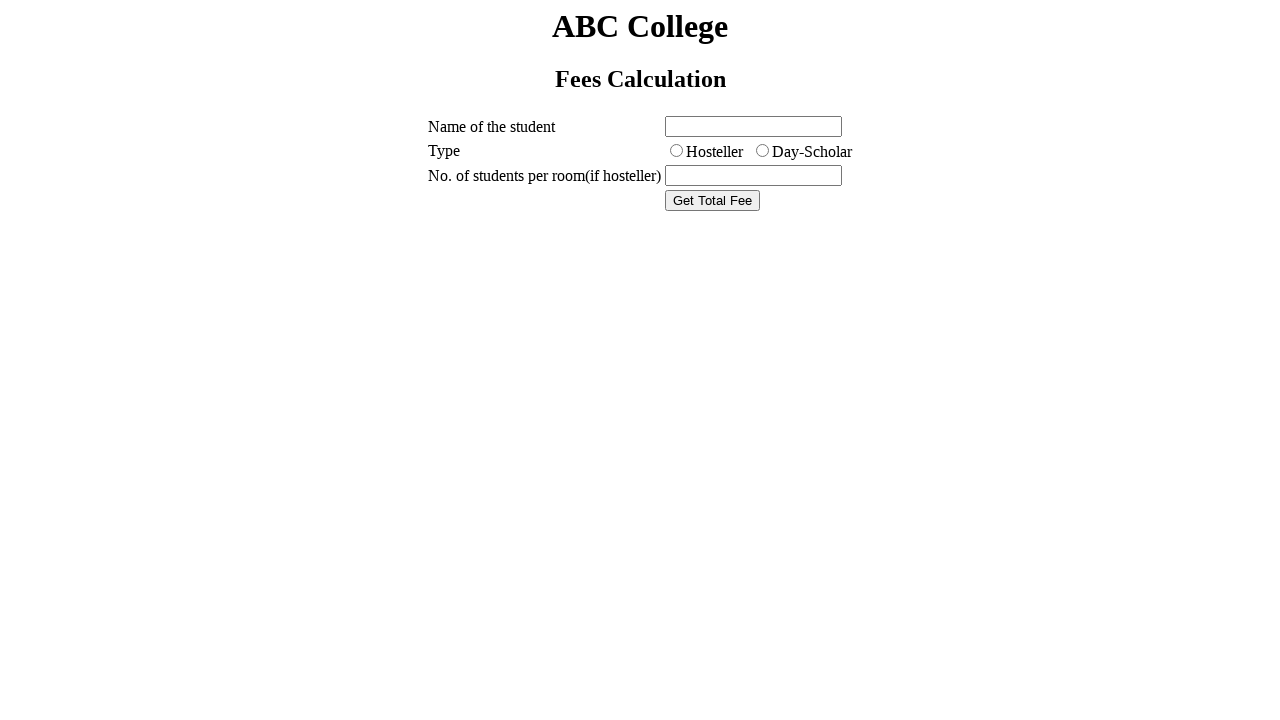

Day-scholar student type radio button is displayed
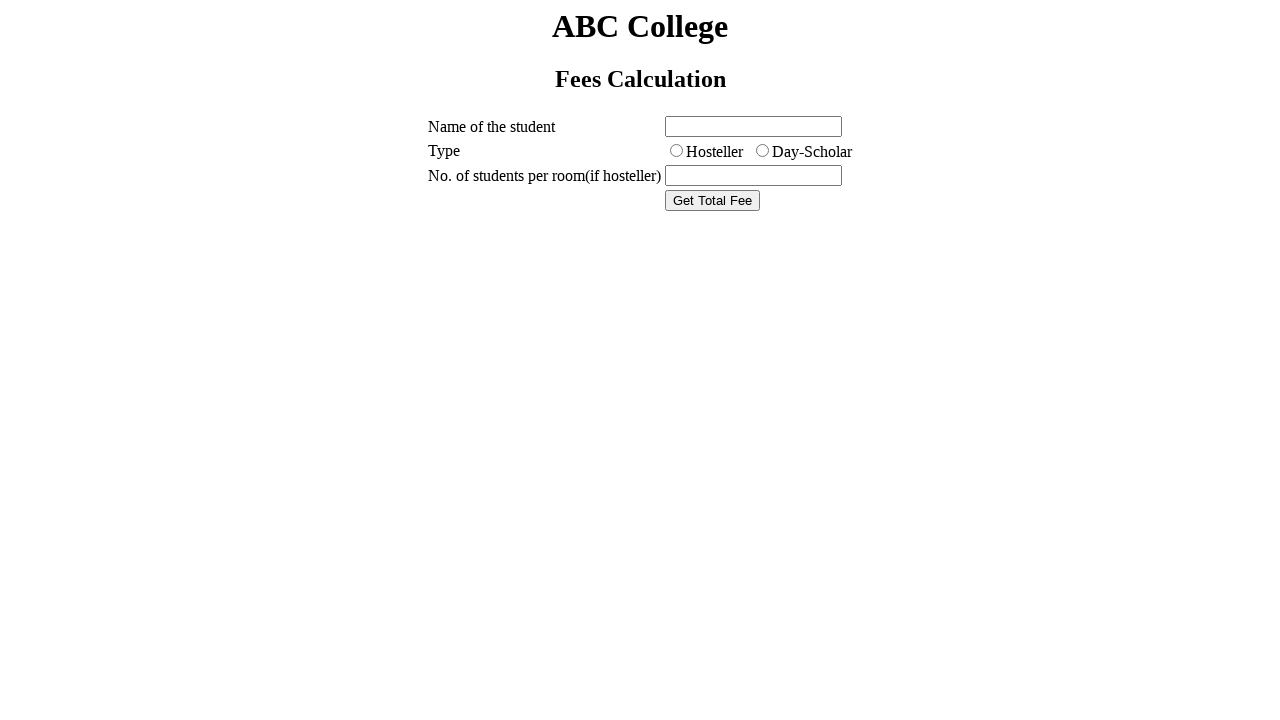

Calculate fee button is displayed
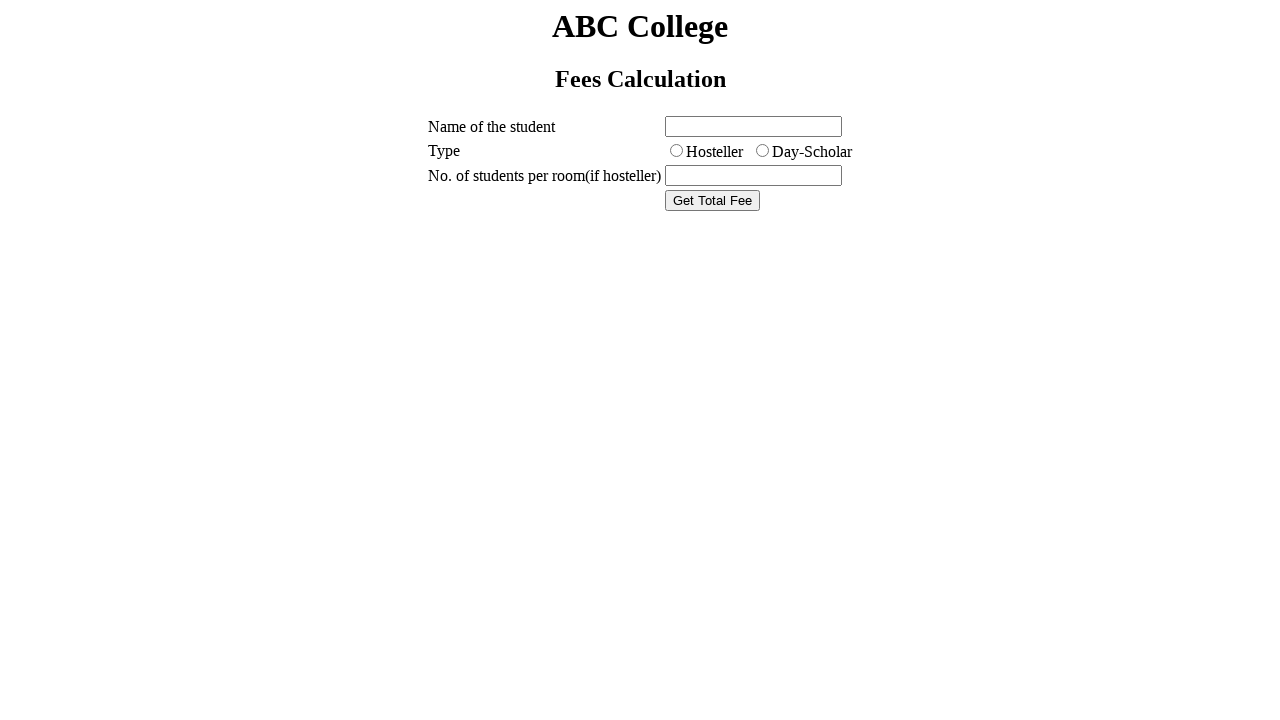

Filled student name field with 'Keerthi' on #name
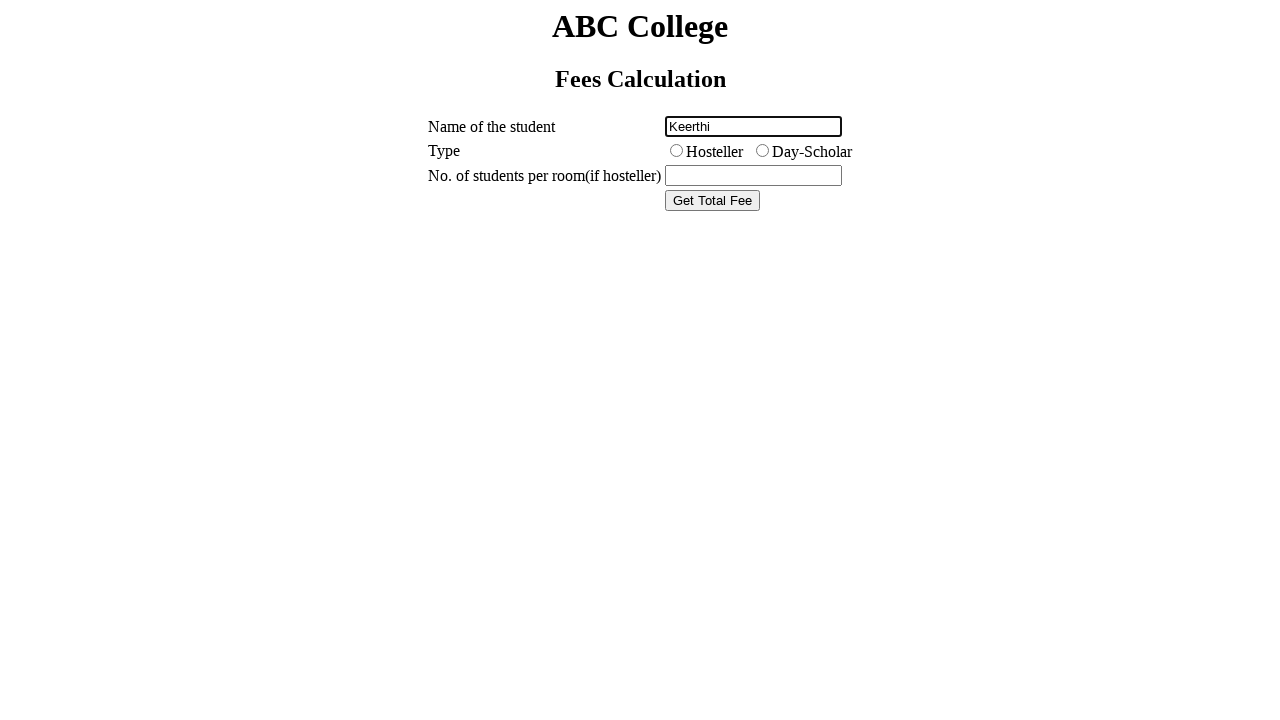

Selected 'Hosteller' as student type at (676, 151) on input[name='type'][value='hosteller']
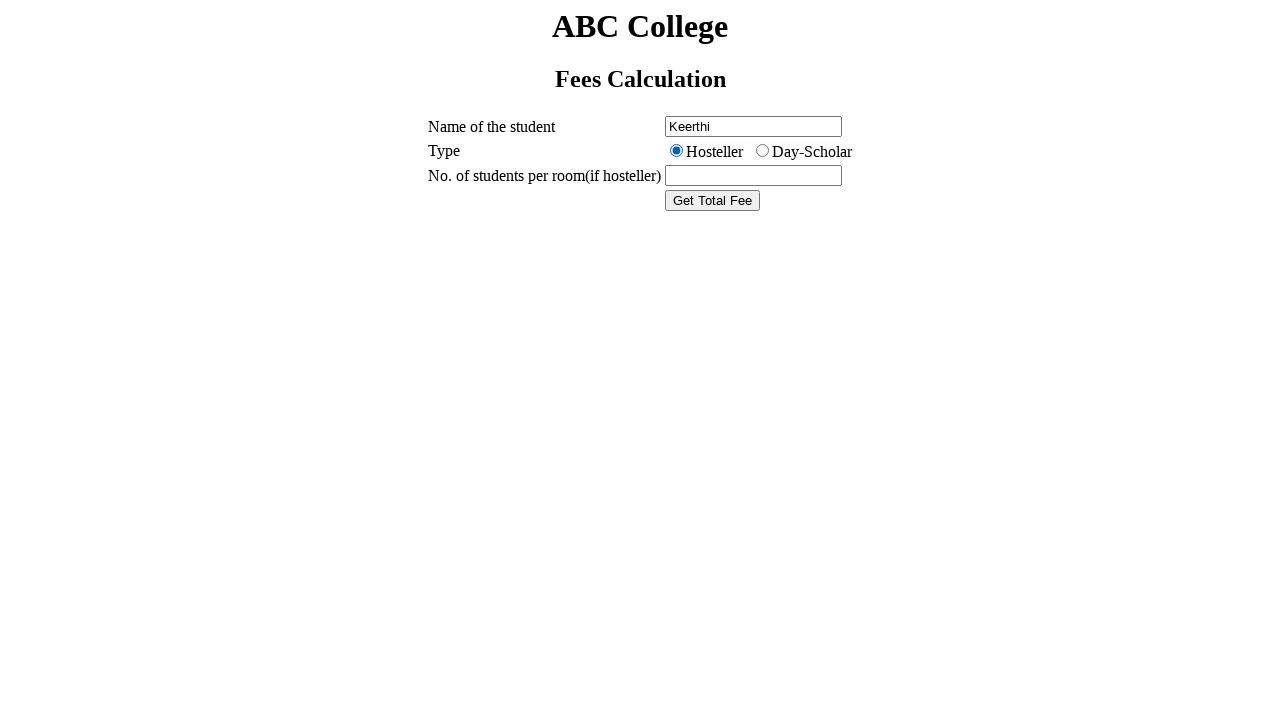

Filled room number field with '101' on #number
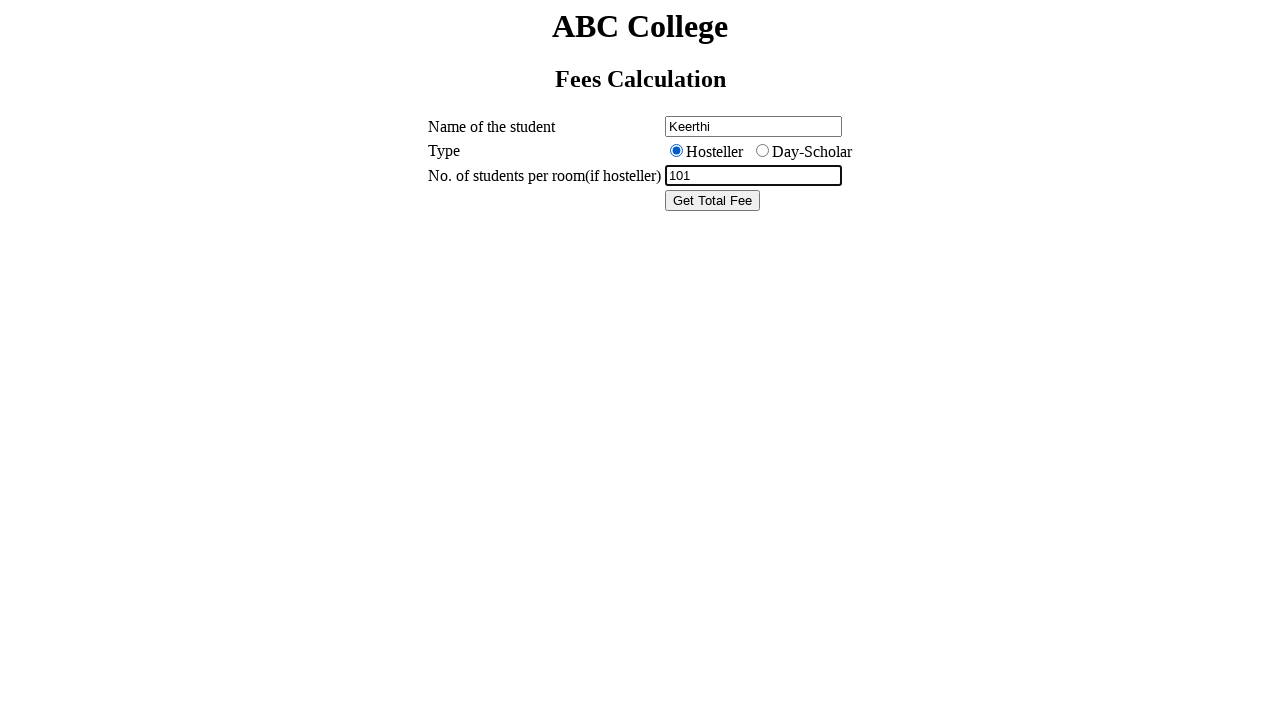

Clicked calculate fee button to compute hostel fee at (712, 201) on #getFee
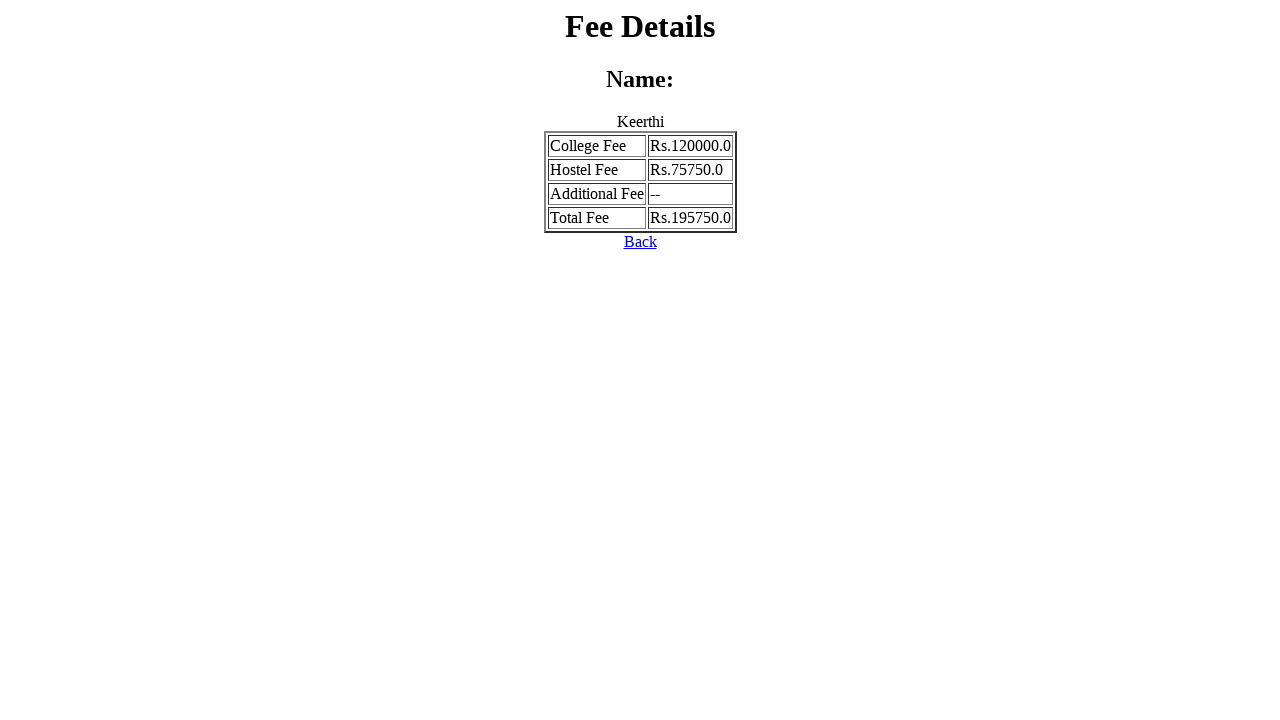

Fee table with calculated fee breakdown is displayed
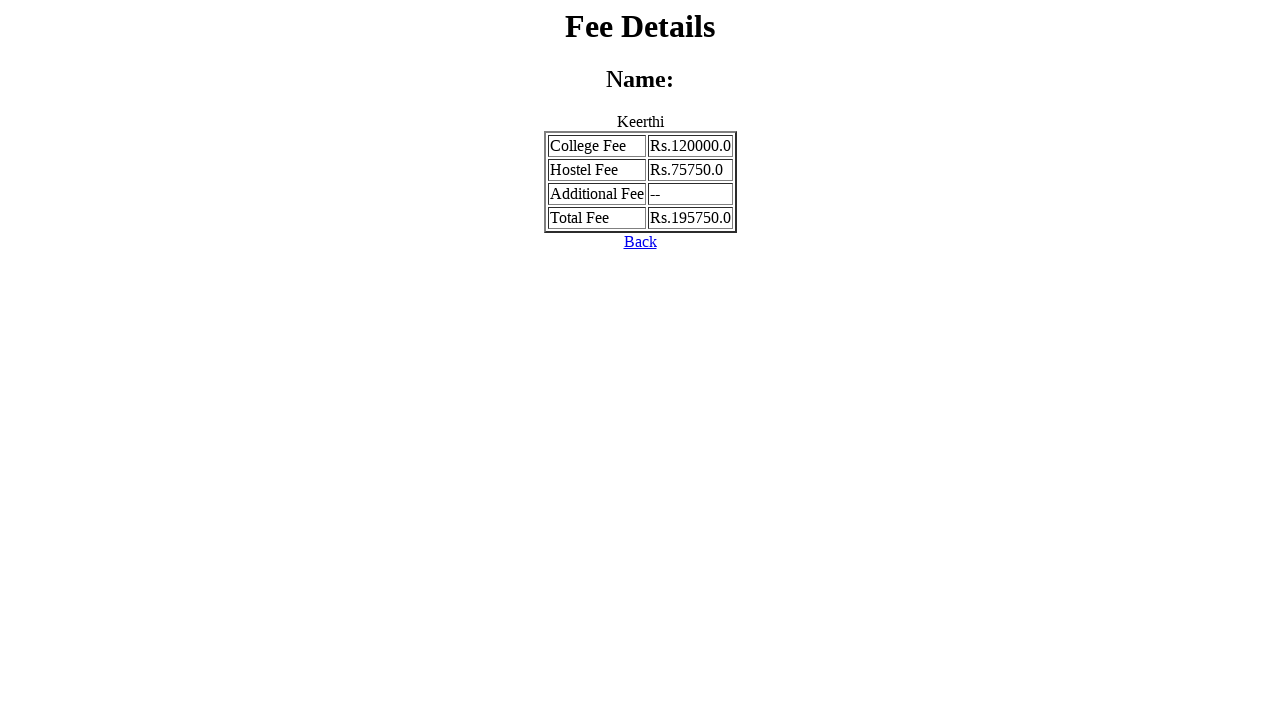

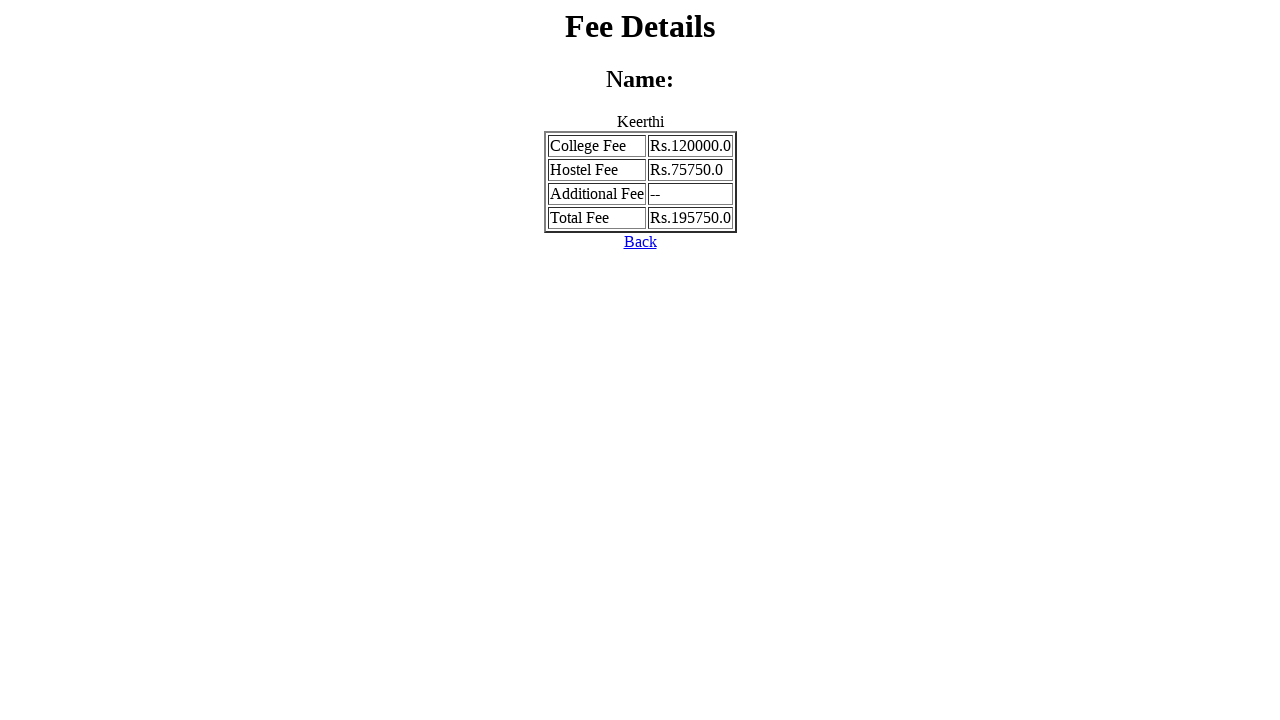